Performs a search on the São Paulo Court of Justice (TJSP) jurisprudence search page by entering a search term and submitting the form.

Starting URL: https://esaj.tjsp.jus.br/cjsg/resultadoCompleta.do

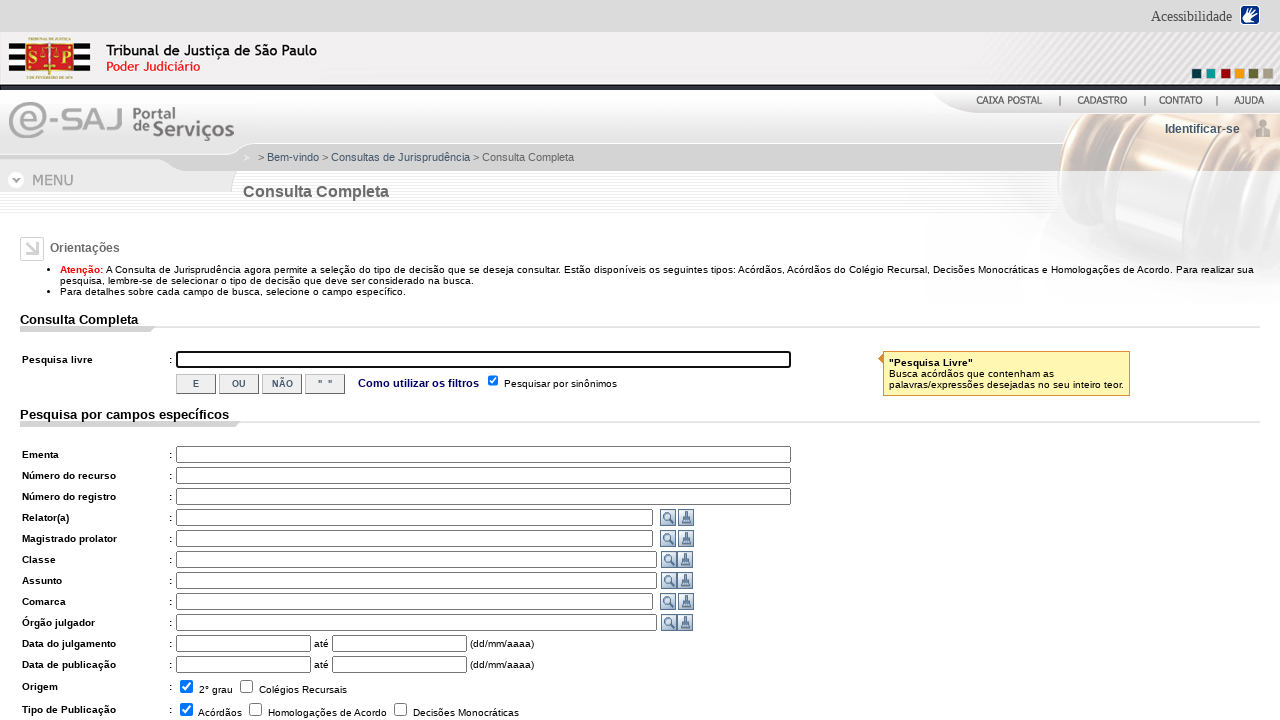

Search input field loaded on TJSP jurisprudence page
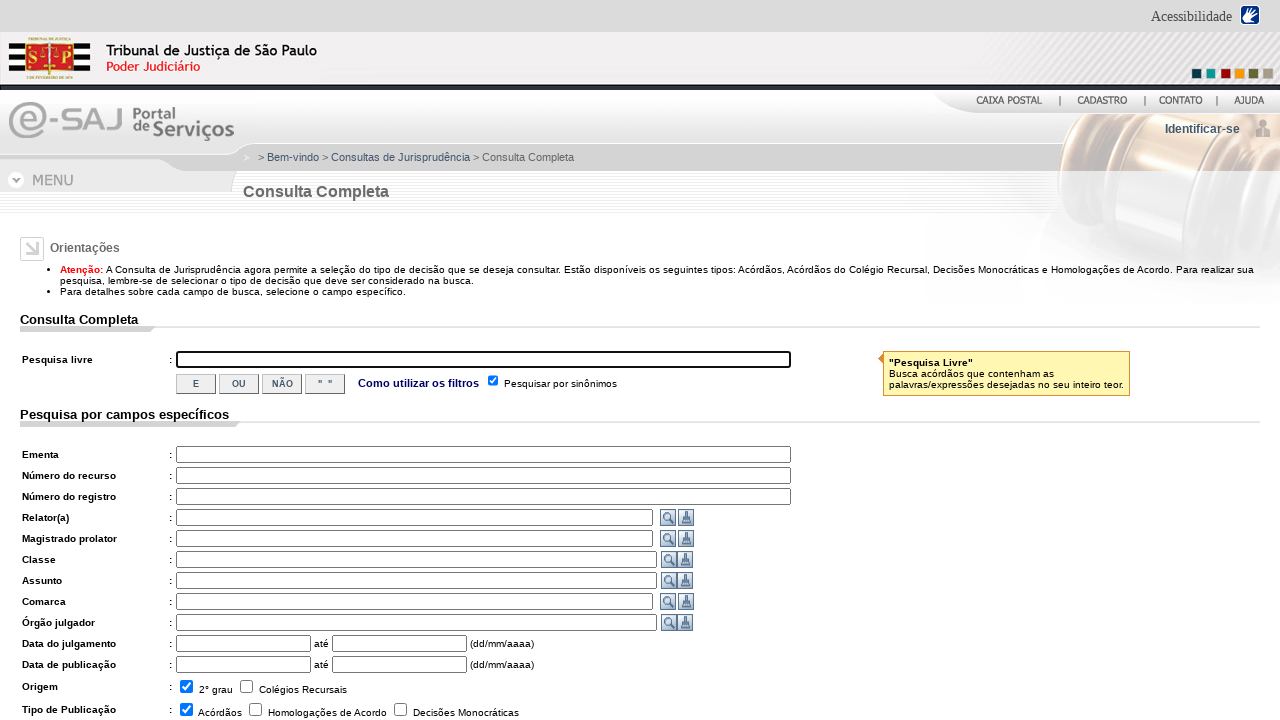

Filled search field with 'itau' on input#iddados\.buscaInteiroTeor
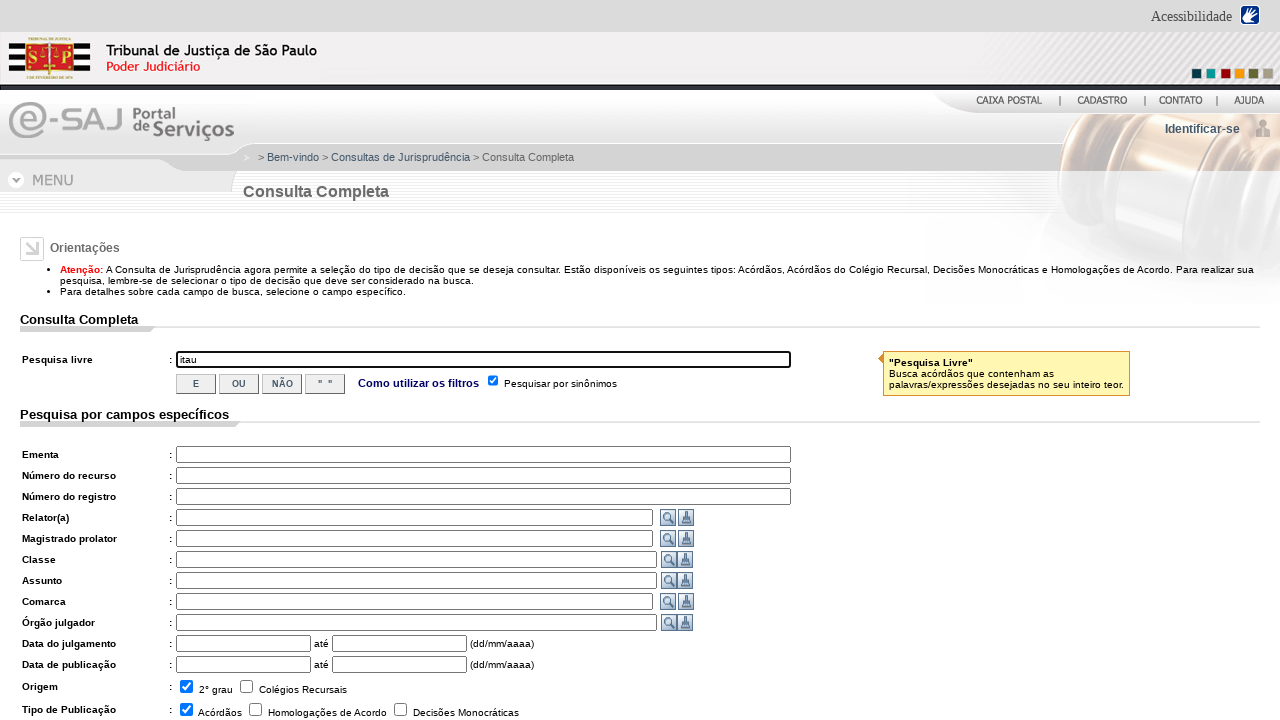

Pressed Enter to submit search form on input#iddados\.buscaInteiroTeor
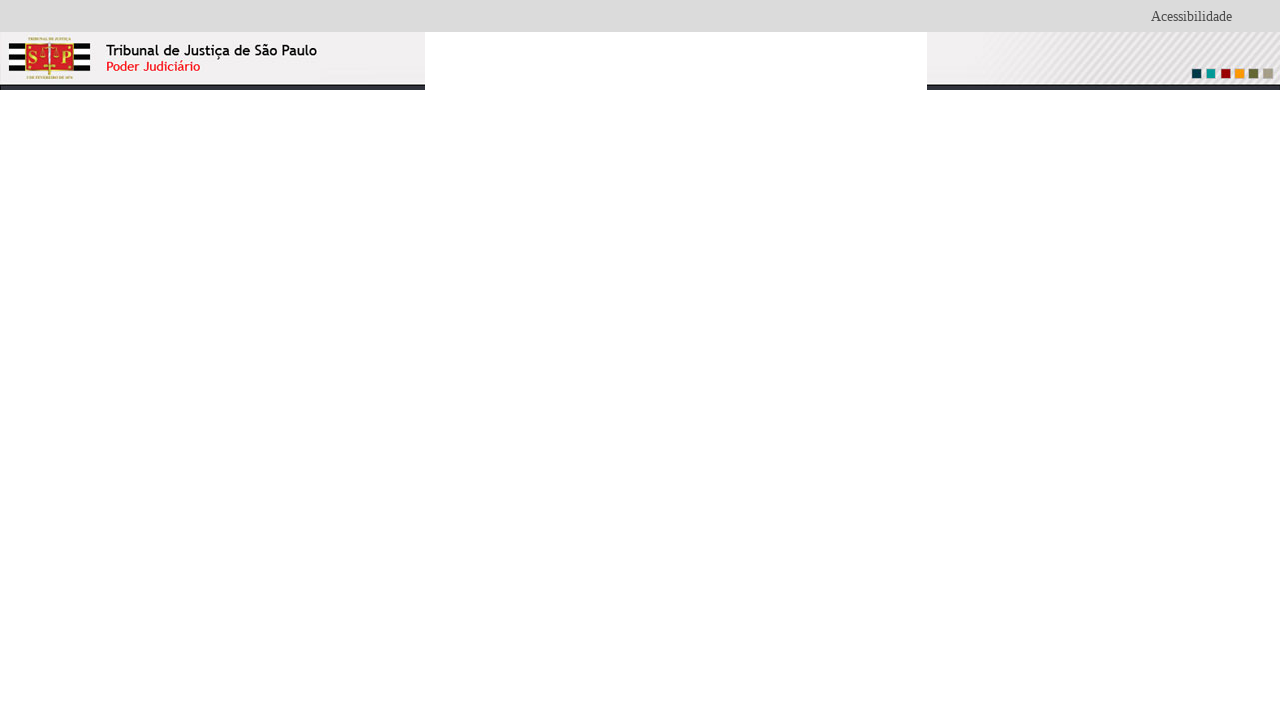

Search results loaded and network idle
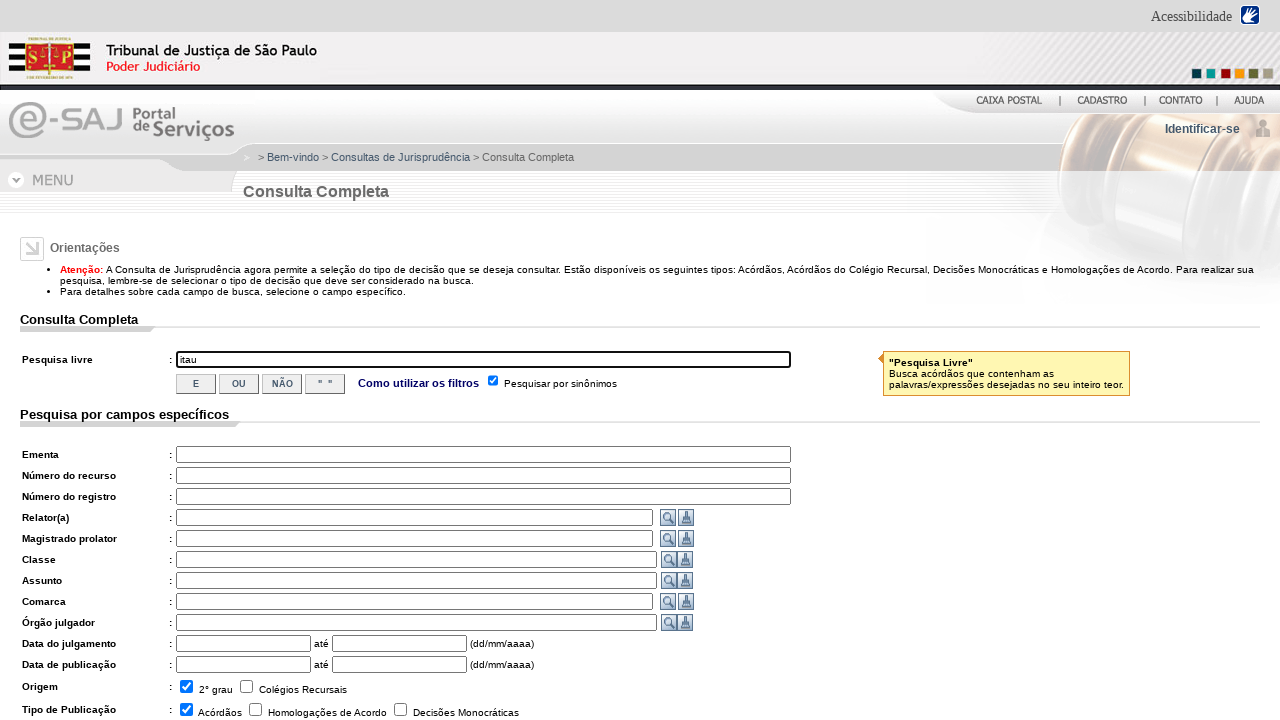

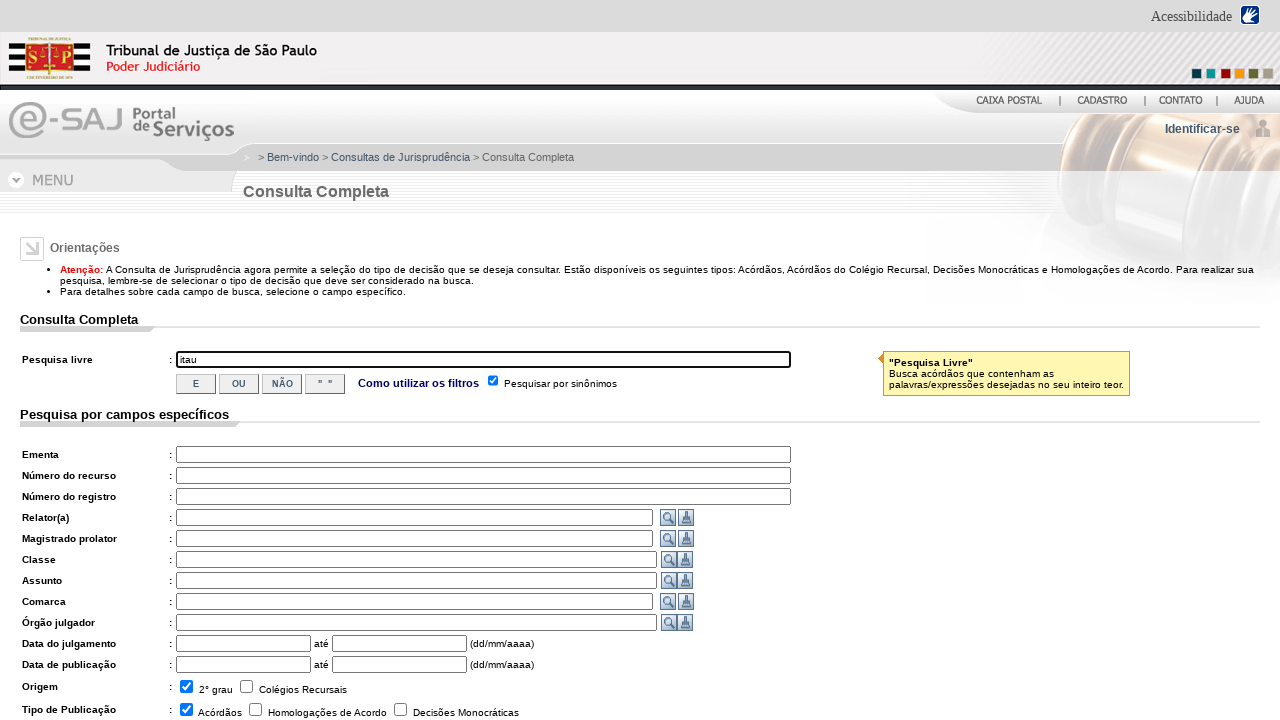